Tests right-click functionality on a button element and verifies the success message appears

Starting URL: https://demoqa.com/buttons

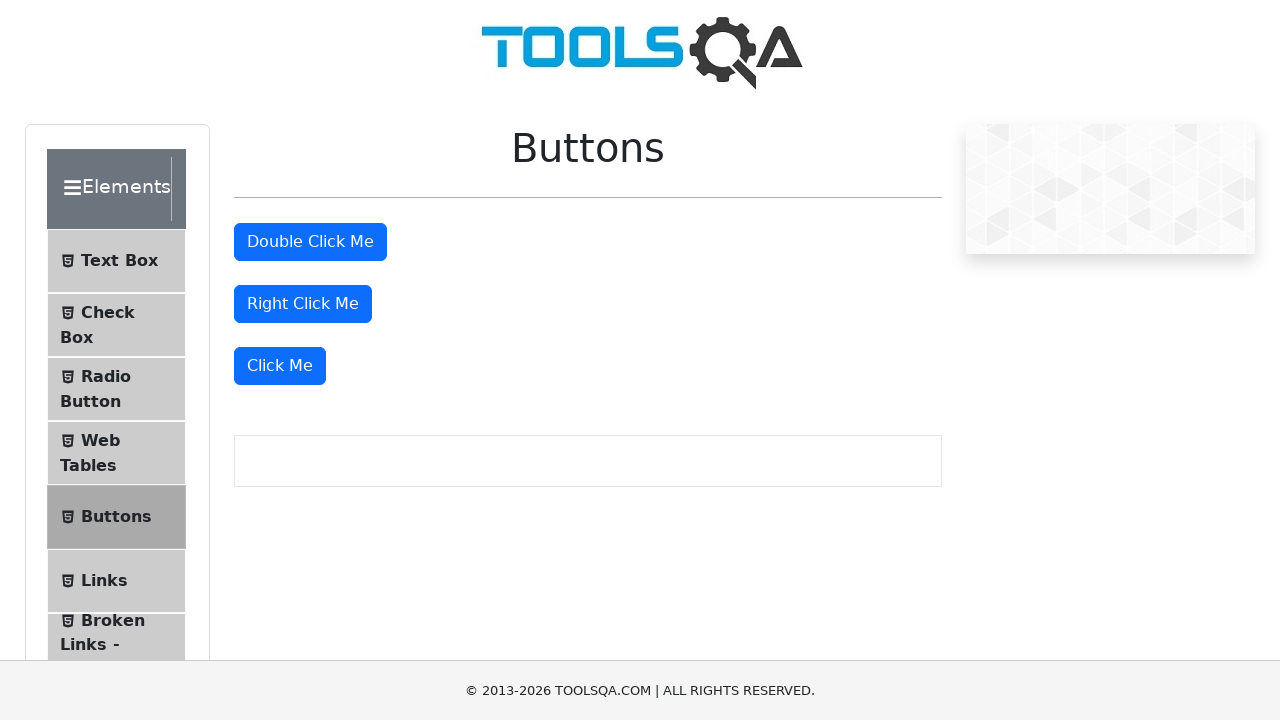

Located the right-click button element
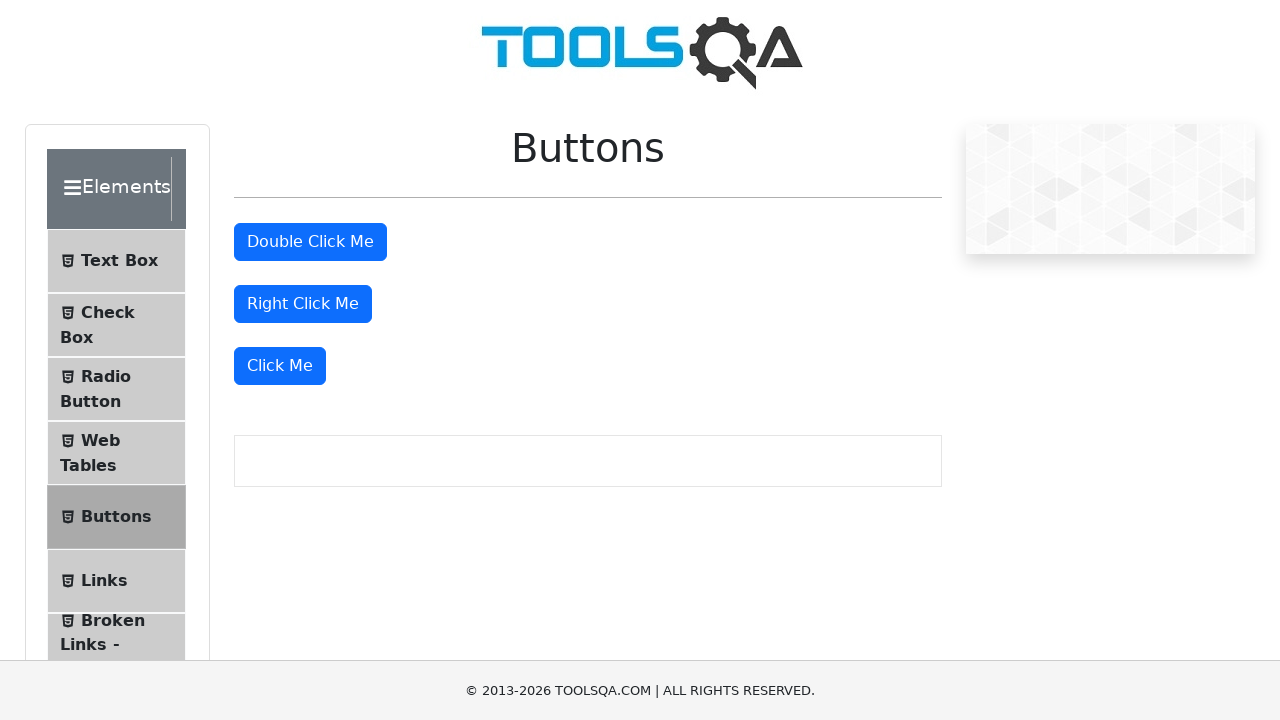

Performed right-click on the button at (303, 304) on #rightClickBtn
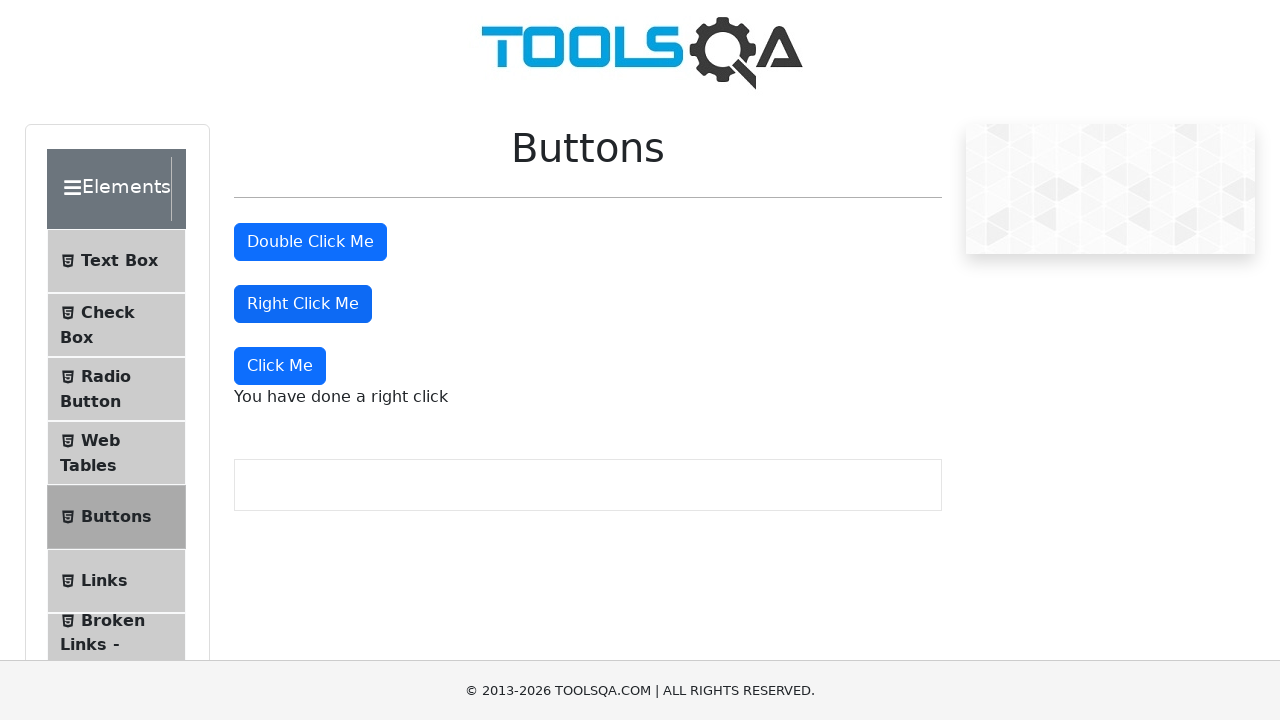

Success message appeared after right-click
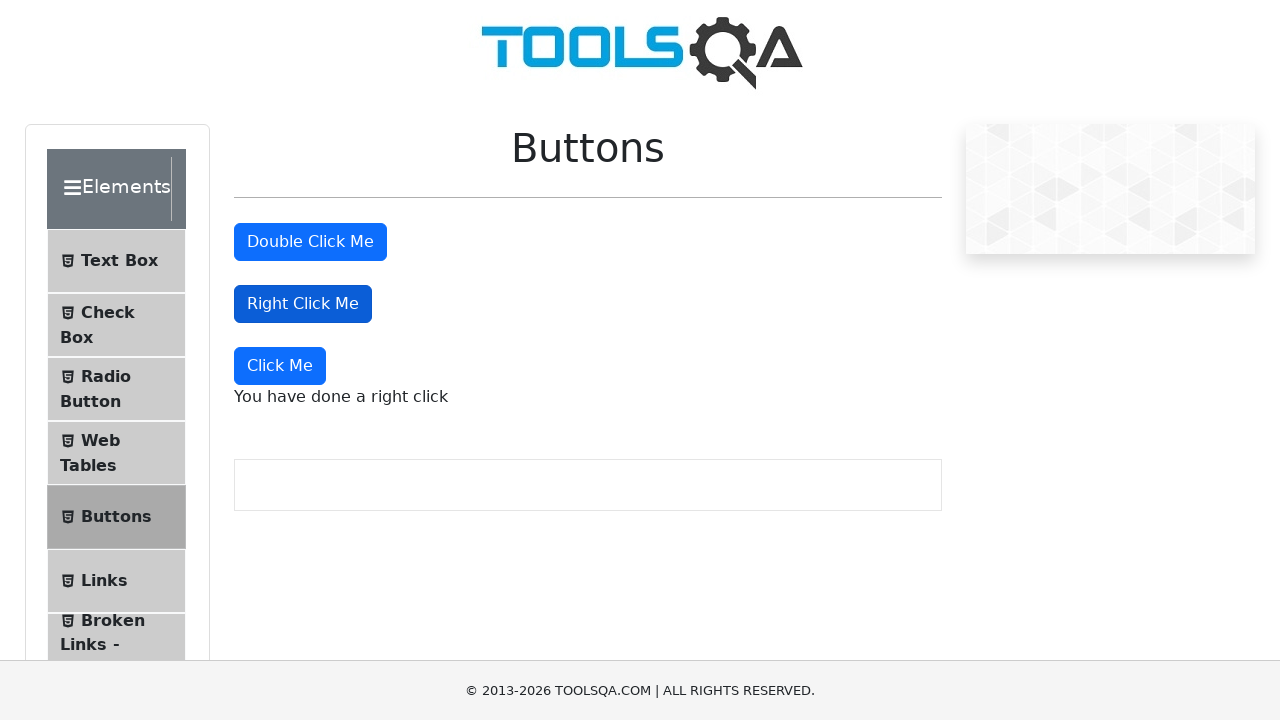

Retrieved success message text content
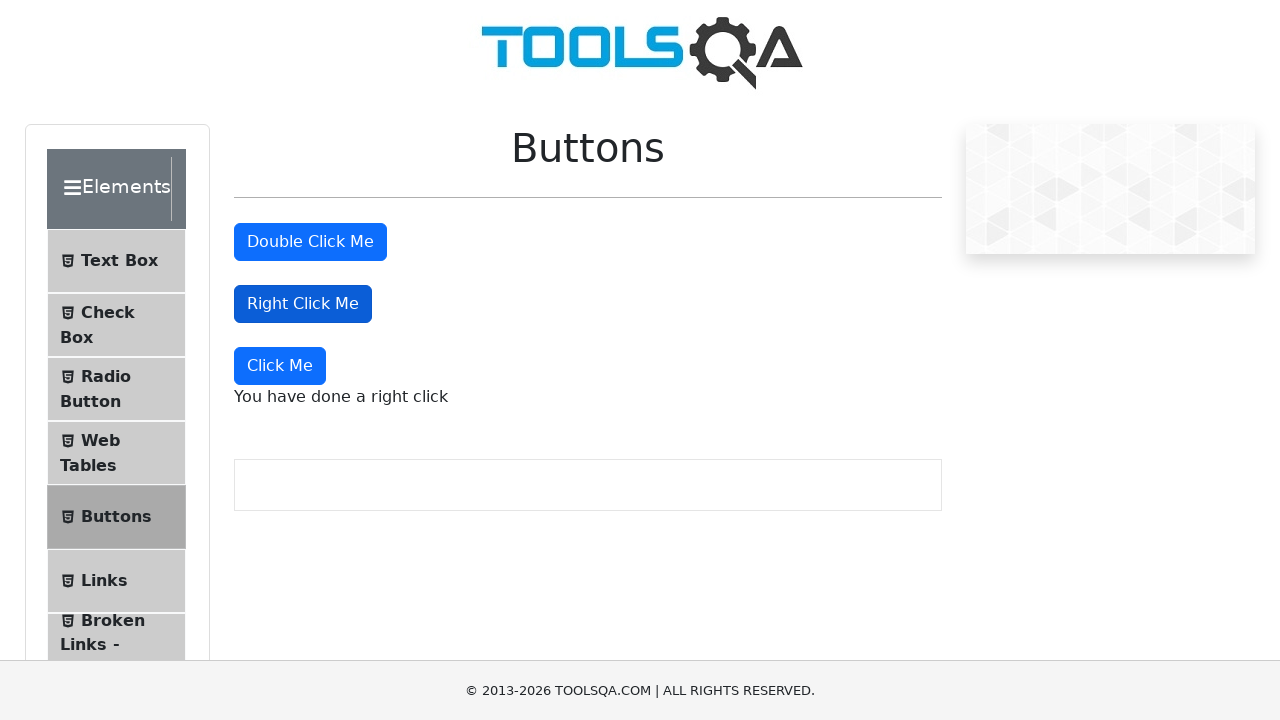

Verified success message matches expected text: 'You have done a right click'
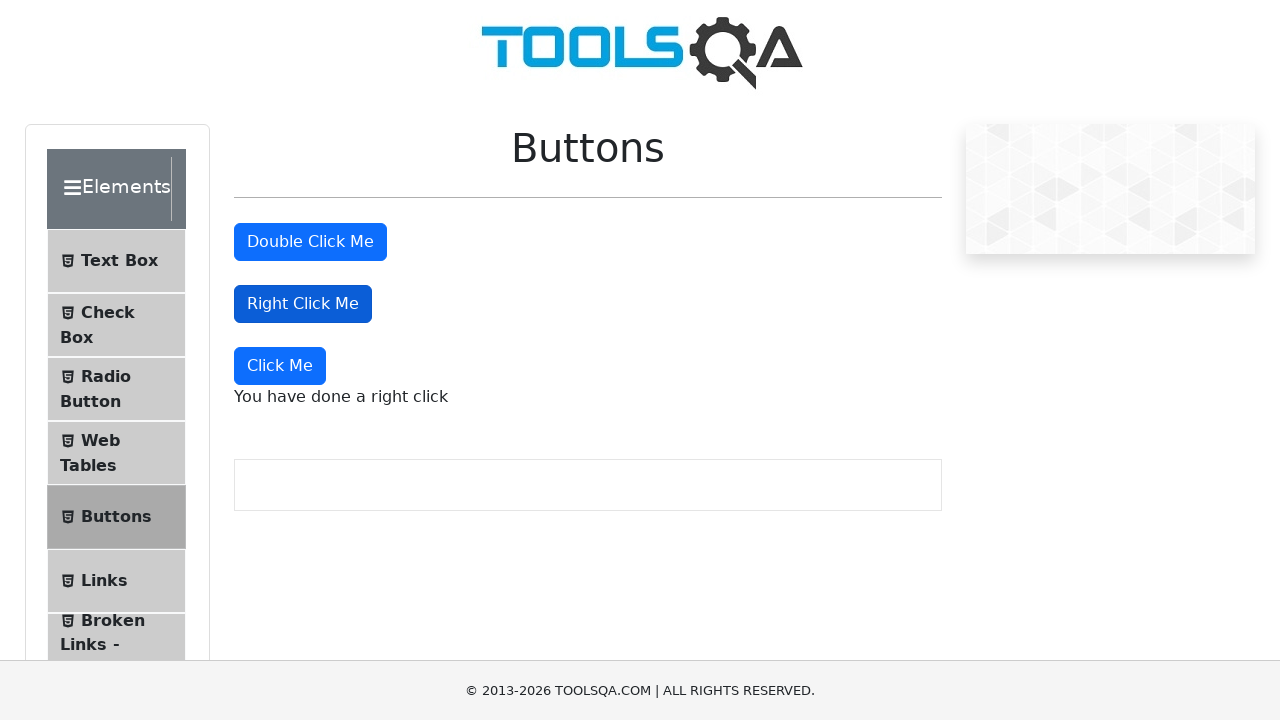

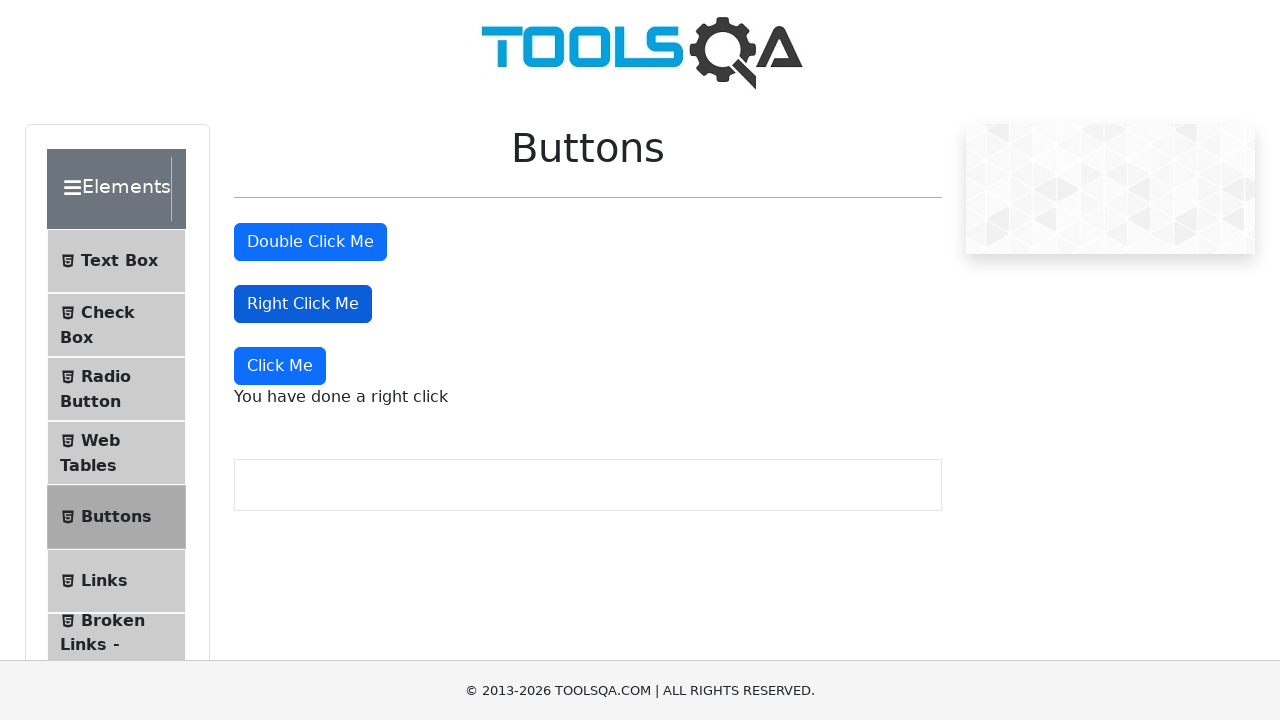